Tests the flight search form on Aviasales by clicking on the destination field, clearing it, and entering a destination city (Sochi)

Starting URL: https://www.aviasales.ru

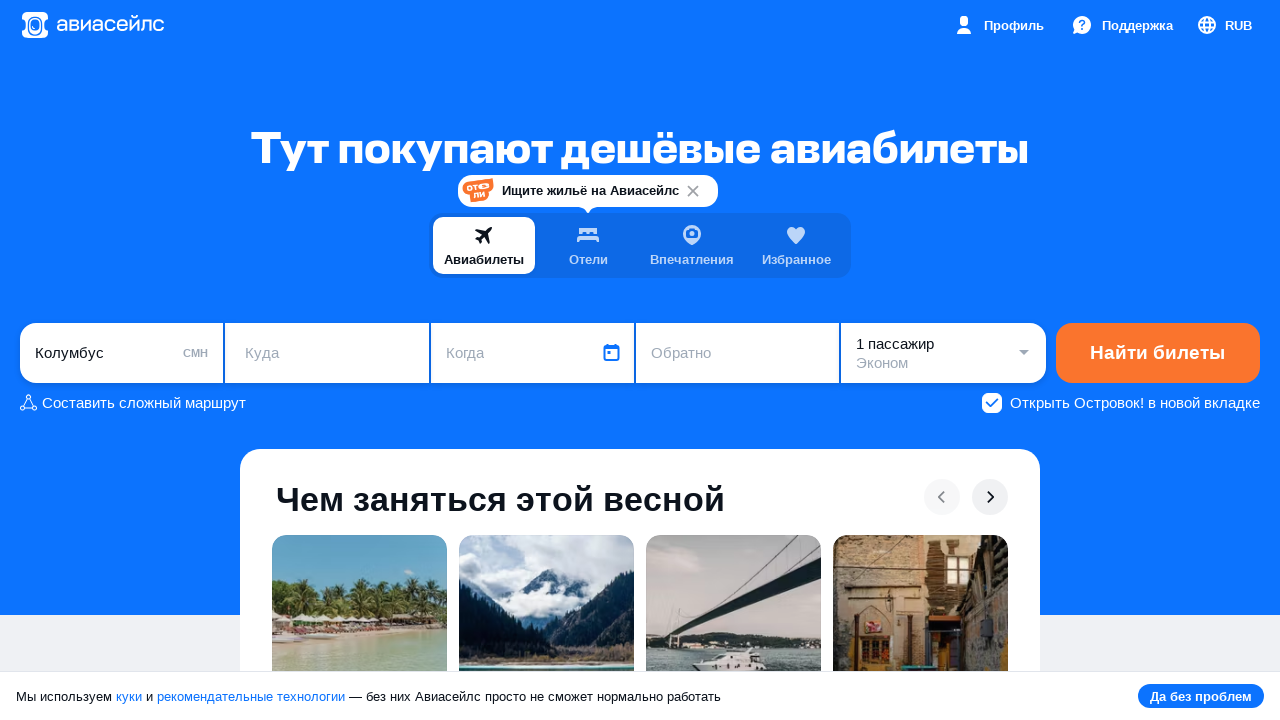

Destination input field loaded on Aviasales flight search form
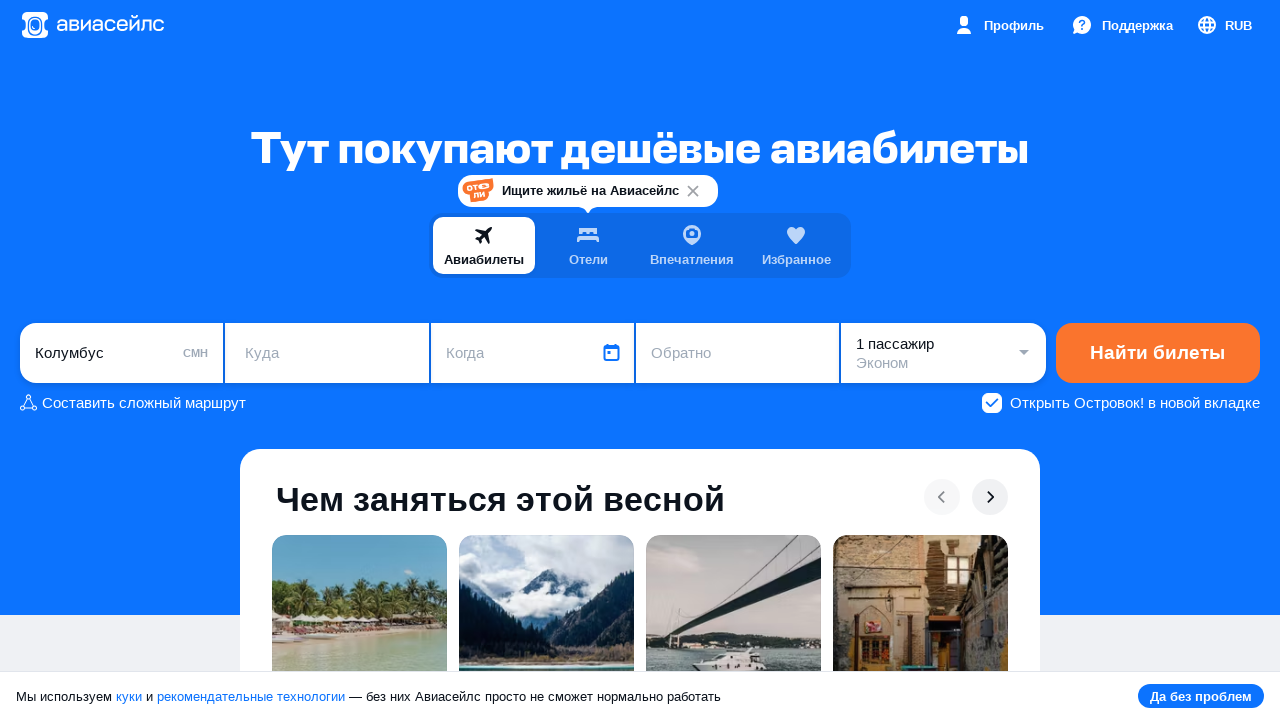

Clicked on destination field to activate it at (327, 353) on #avia_form_destination-input
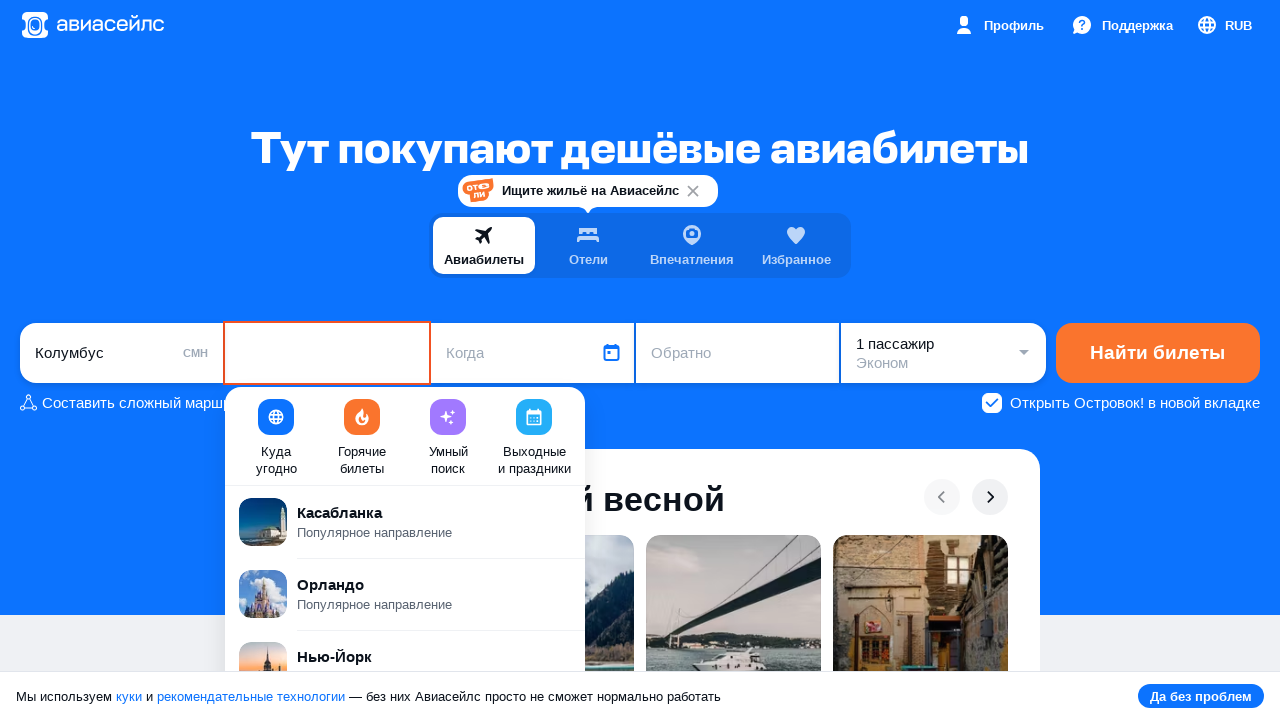

Waited for destination field to become active
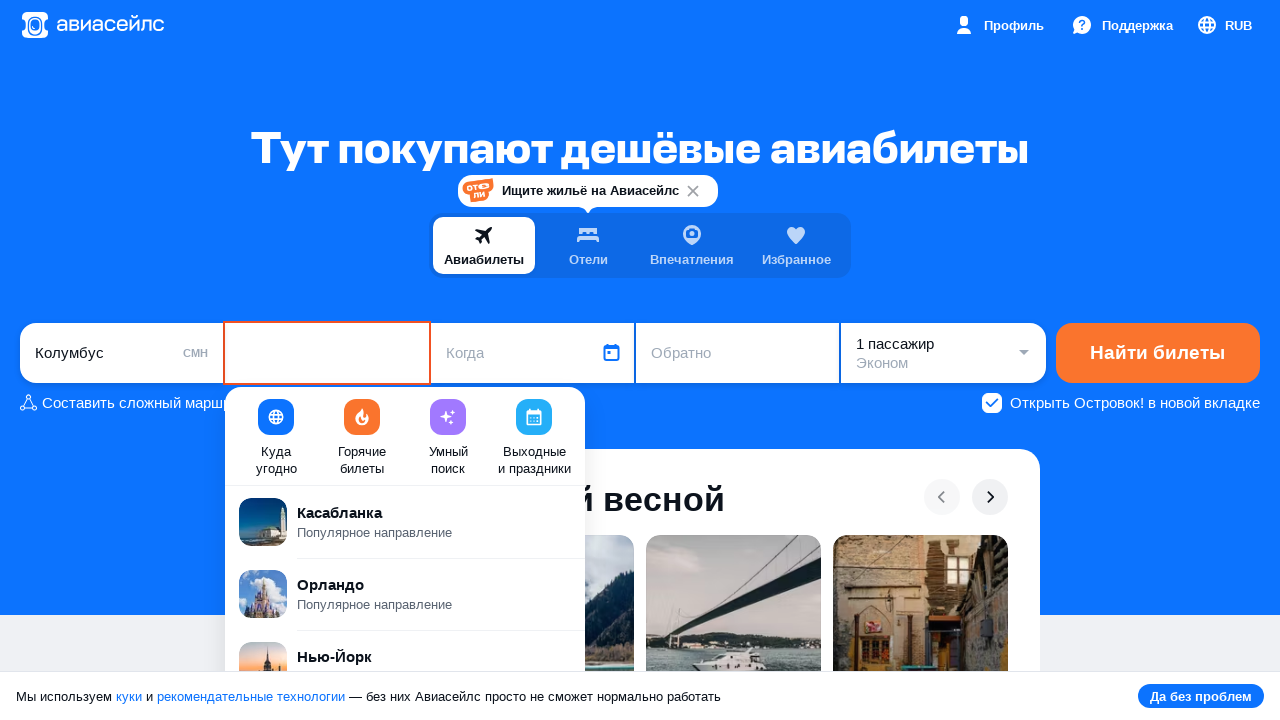

Pressed Backspace to clear existing destination text on #avia_form_destination-input
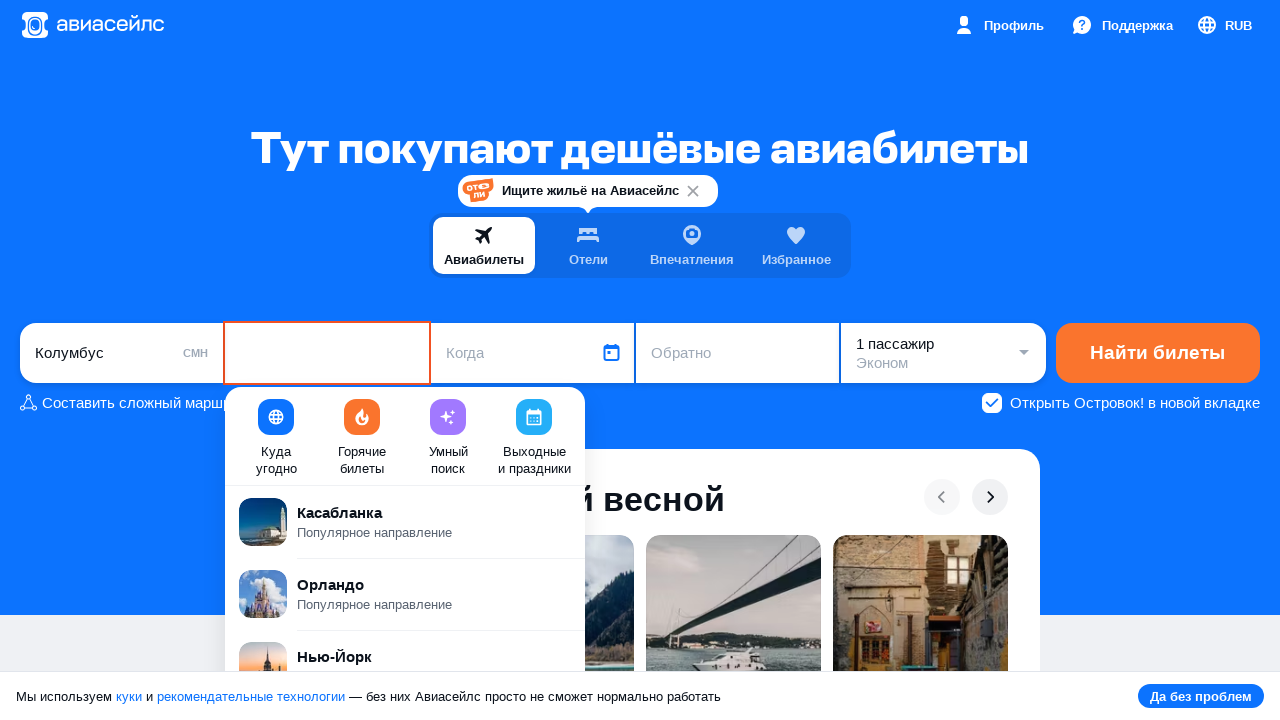

Waited before entering new destination
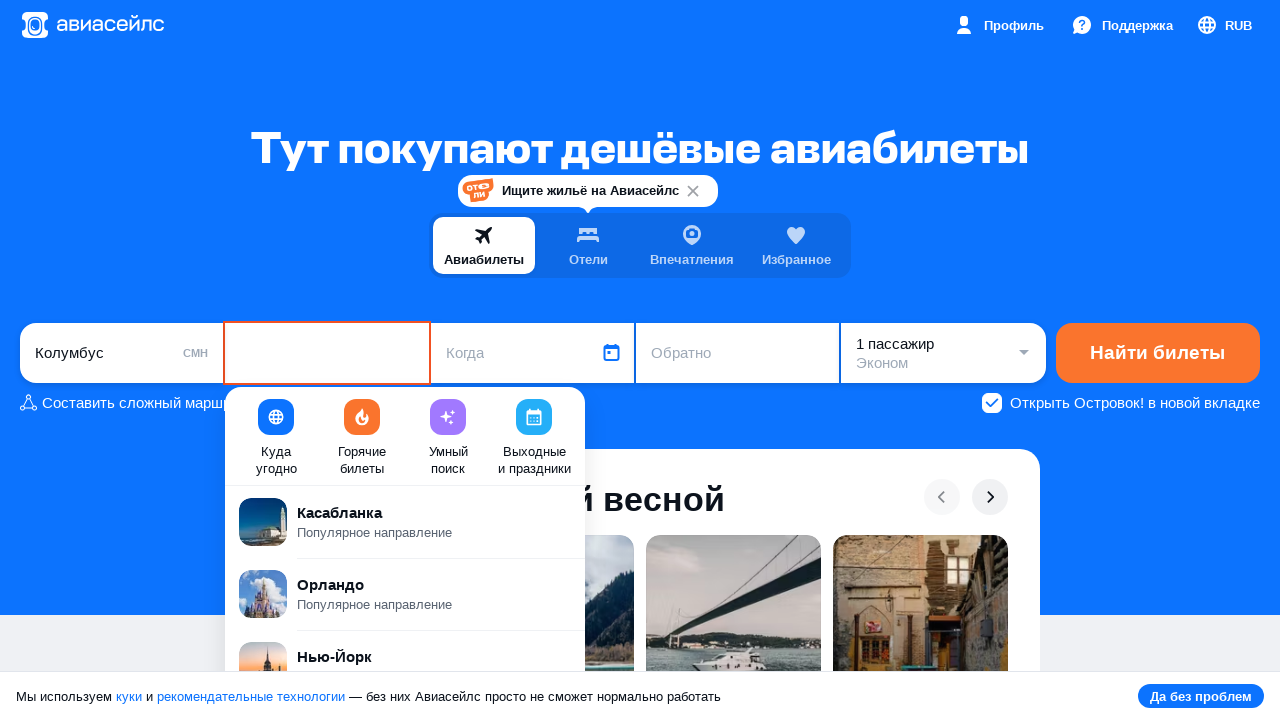

Entered 'Sochi' (Сочи) as the destination city on #avia_form_destination-input
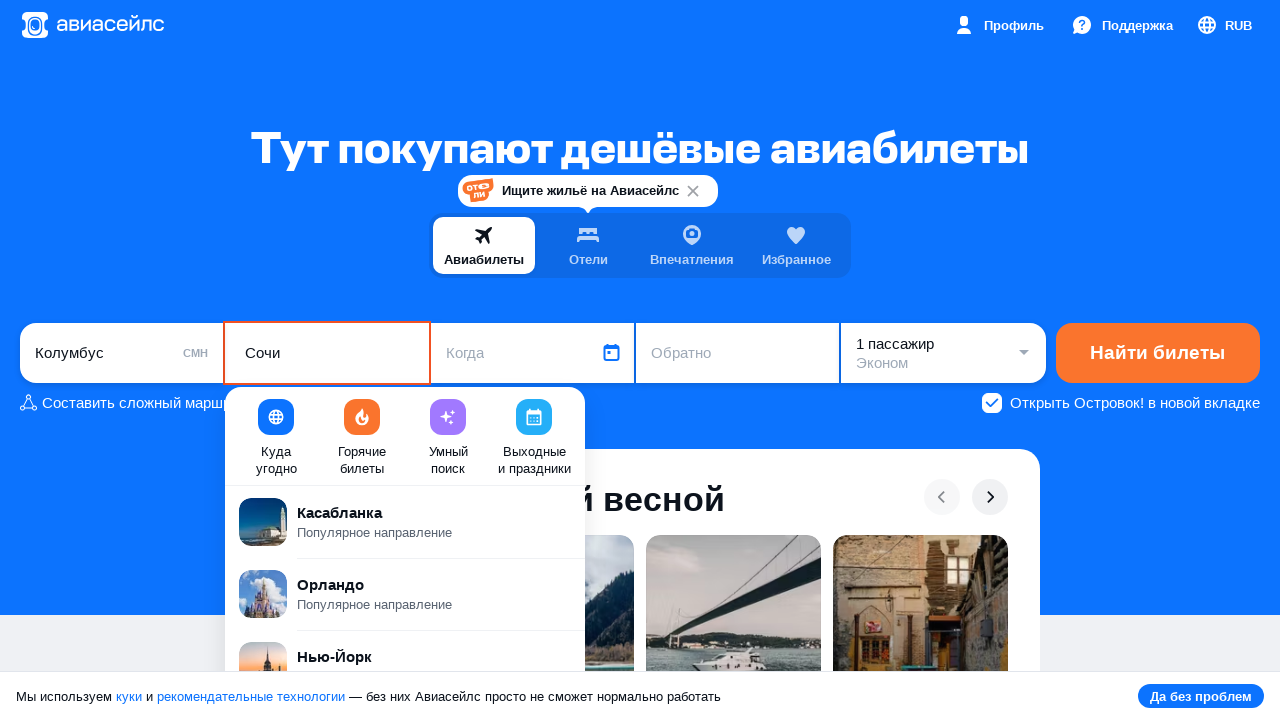

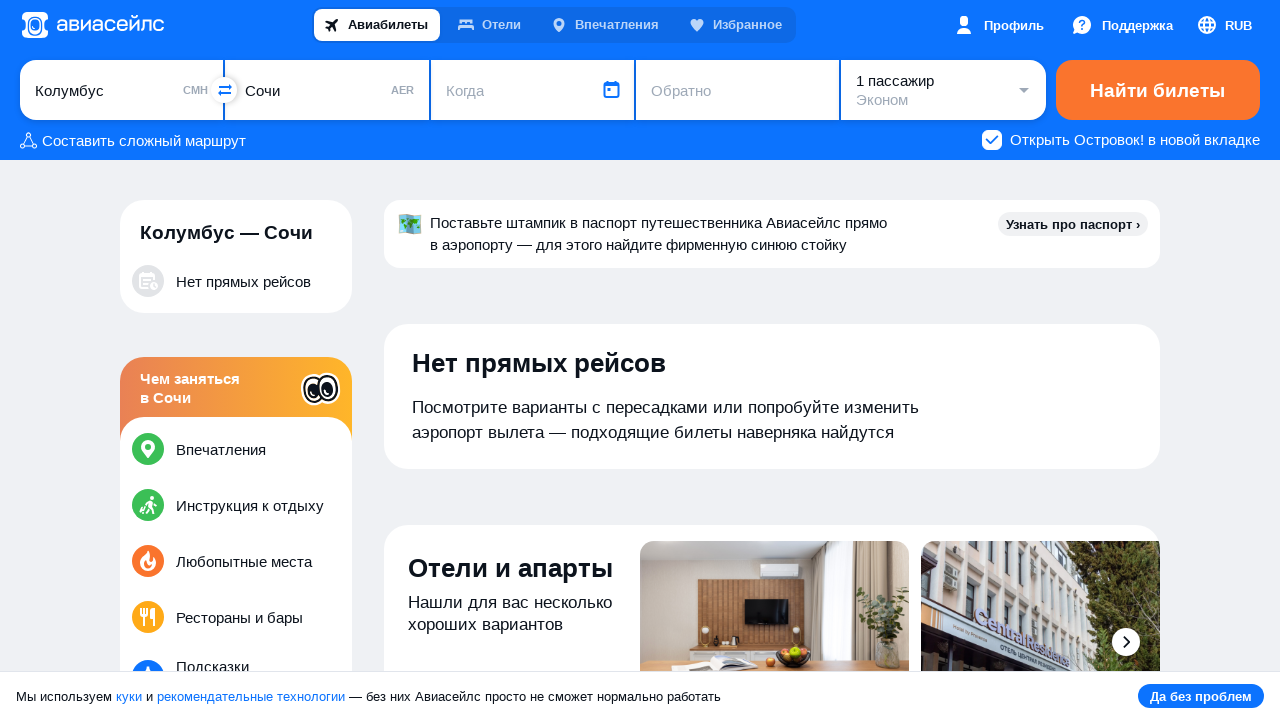